Verifies the presence of form fields and checks if a contact sales link exists on the OrangeHRM 30-day trial page by counting elements and checking visibility.

Starting URL: https://www.orangehrm.com/orangehrm-30-day-trial/

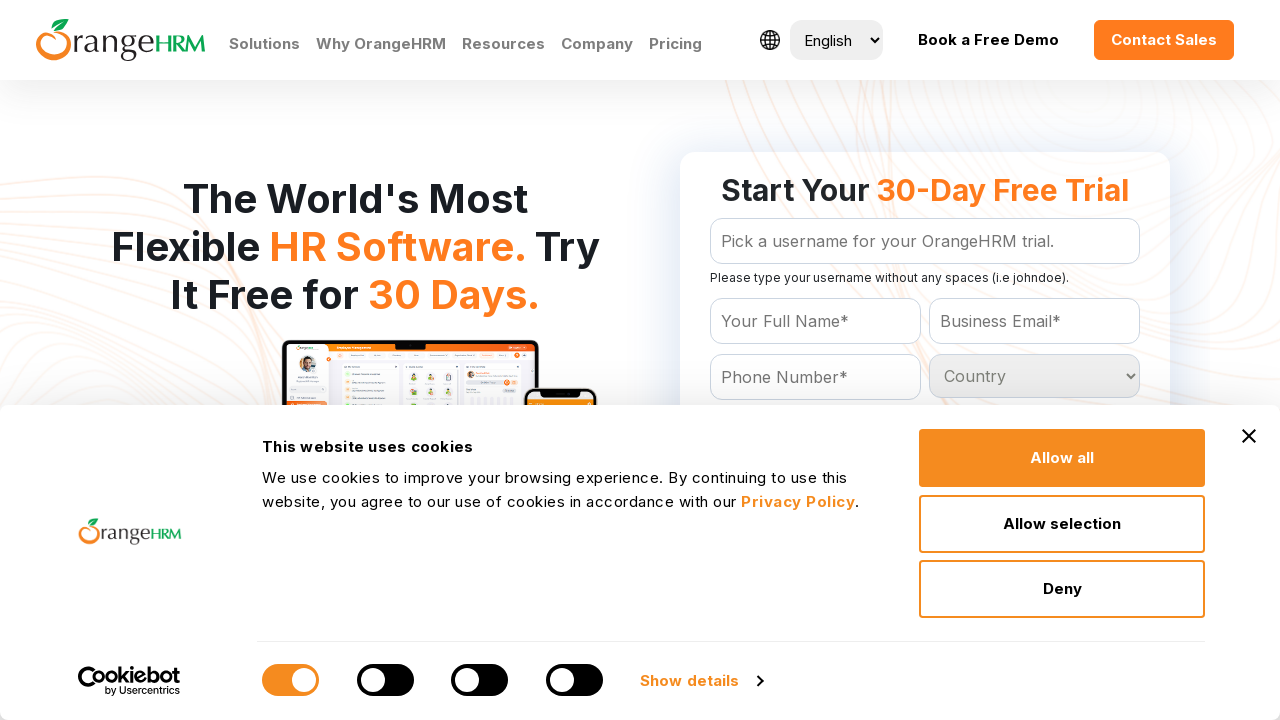

Waited for page to reach domcontentloaded state
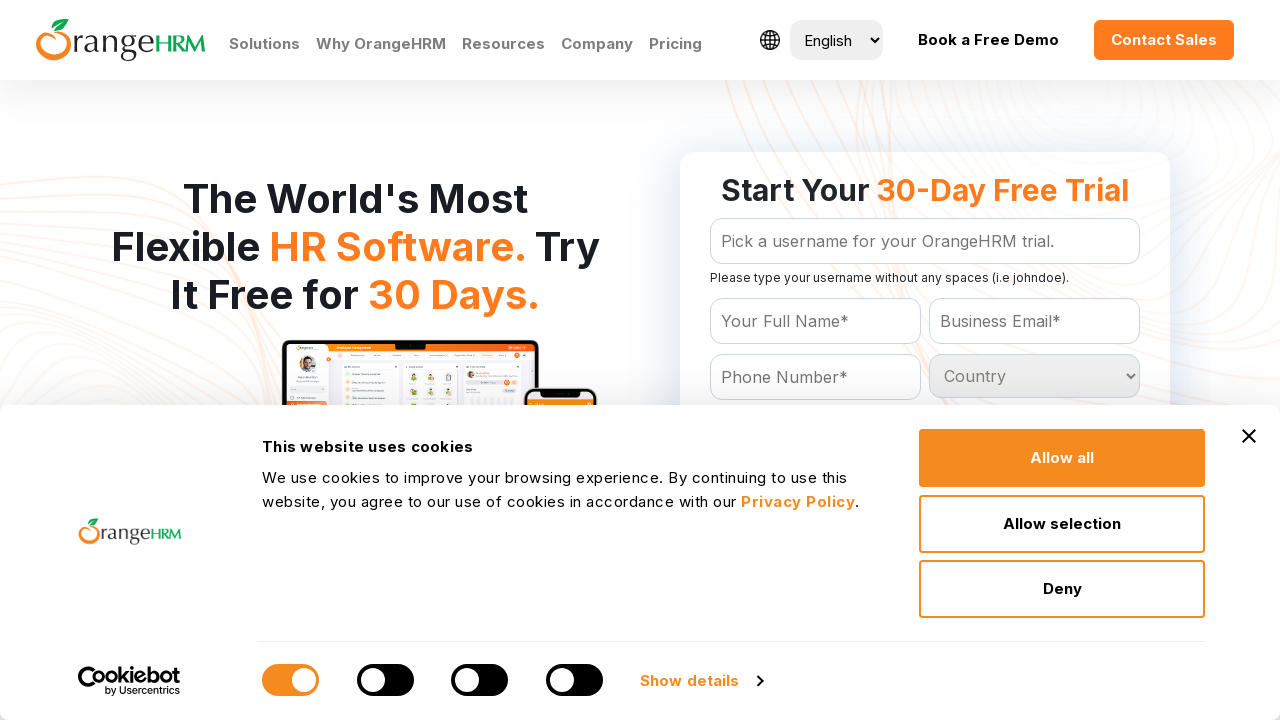

Located form fields with class 'text11'
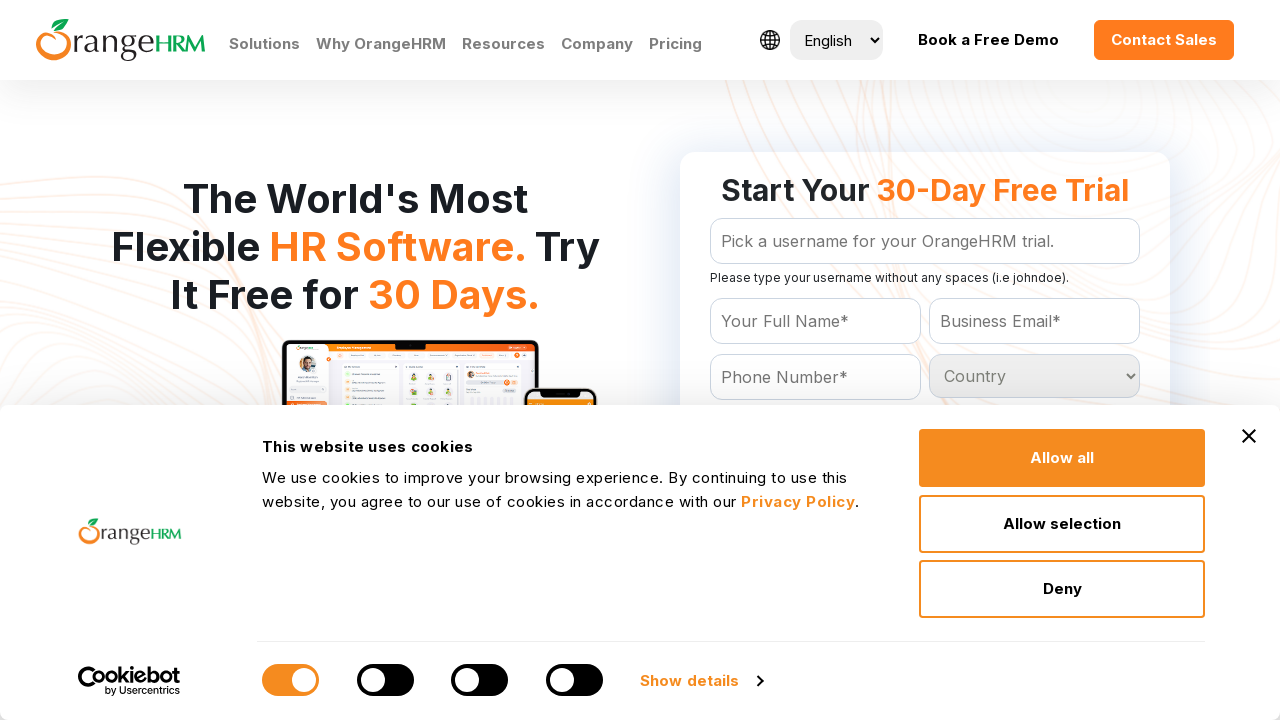

Counted form fields: 0 elements found
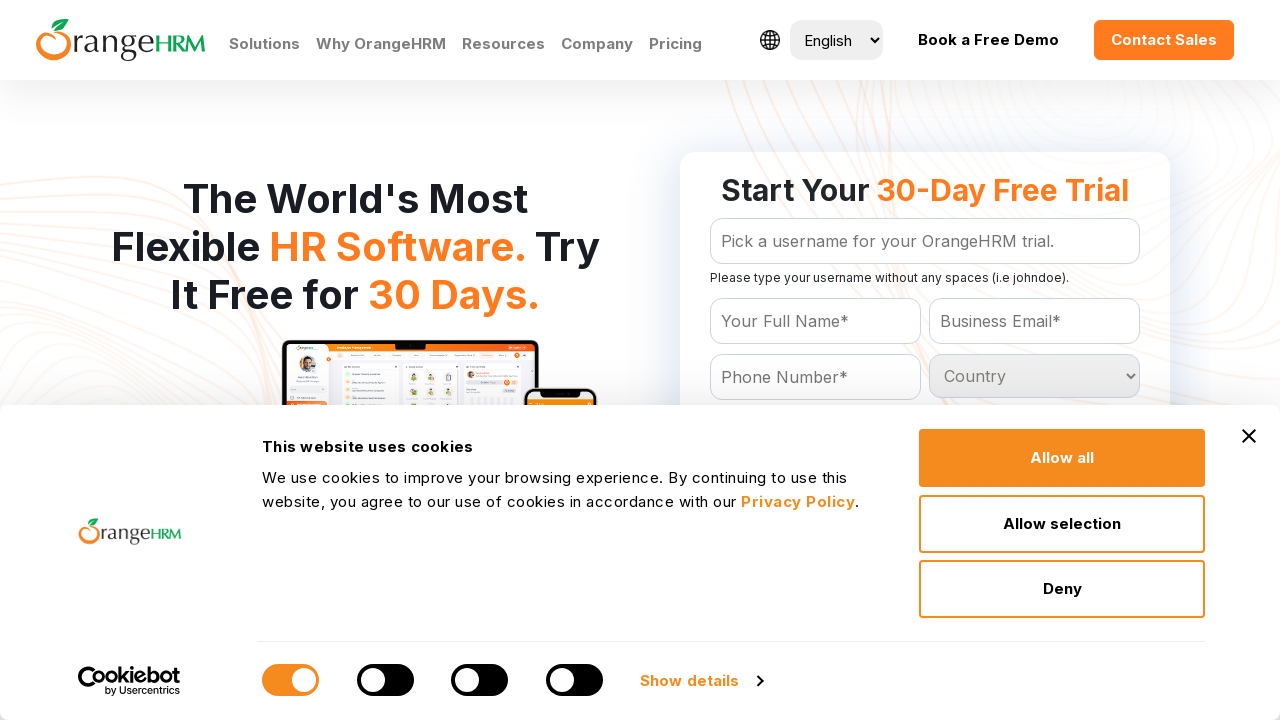

Confirmed: form fields are not available
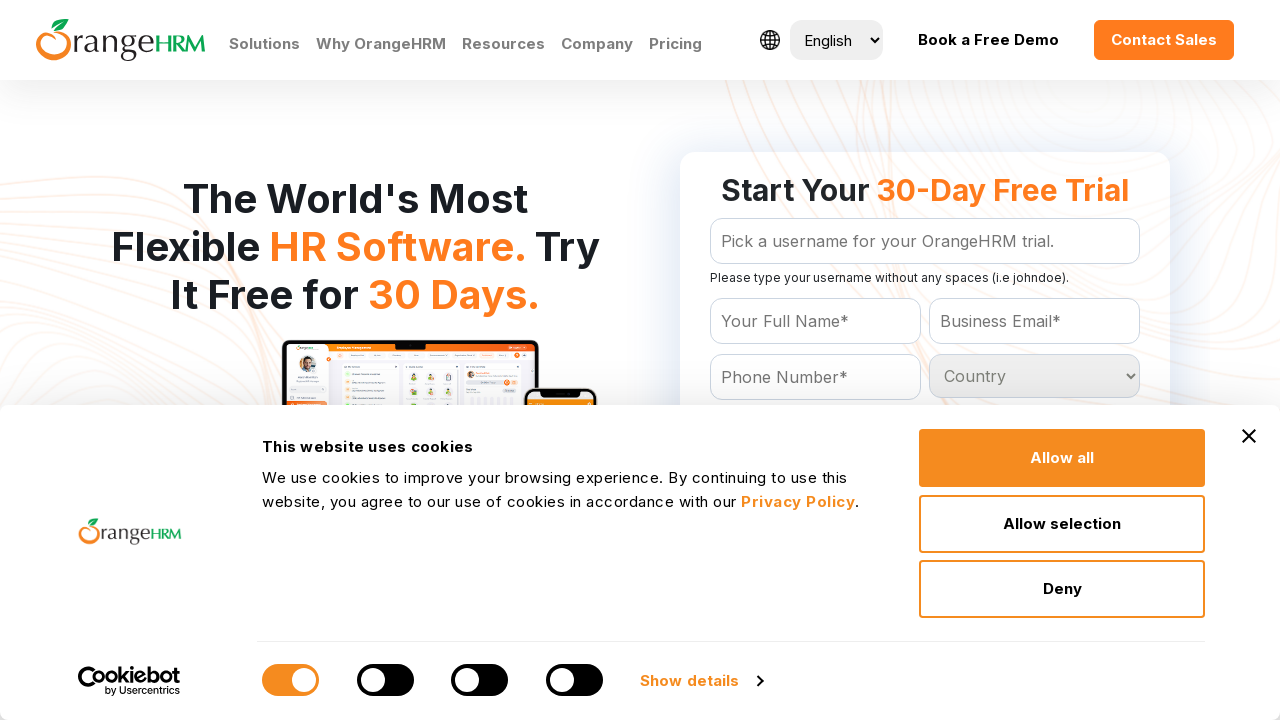

Located 'Contact Sales' link on the page
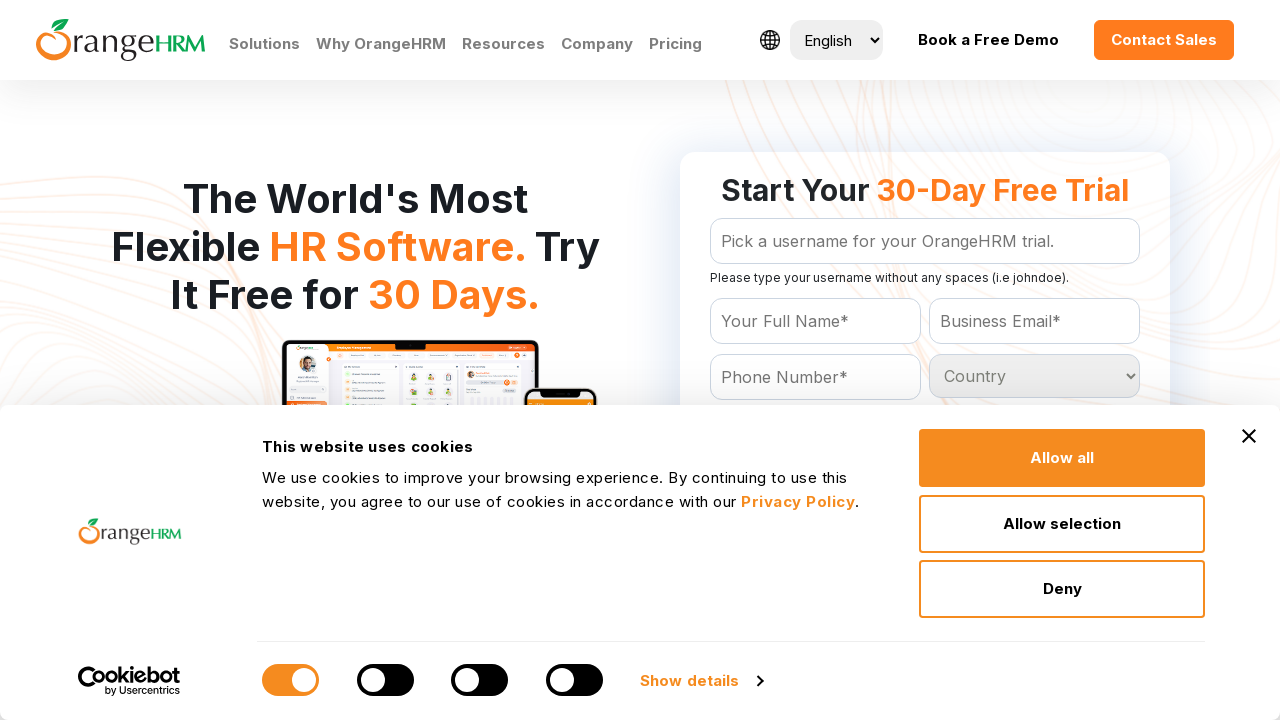

Counted 'Contact Sales' links: 3 element(s) found
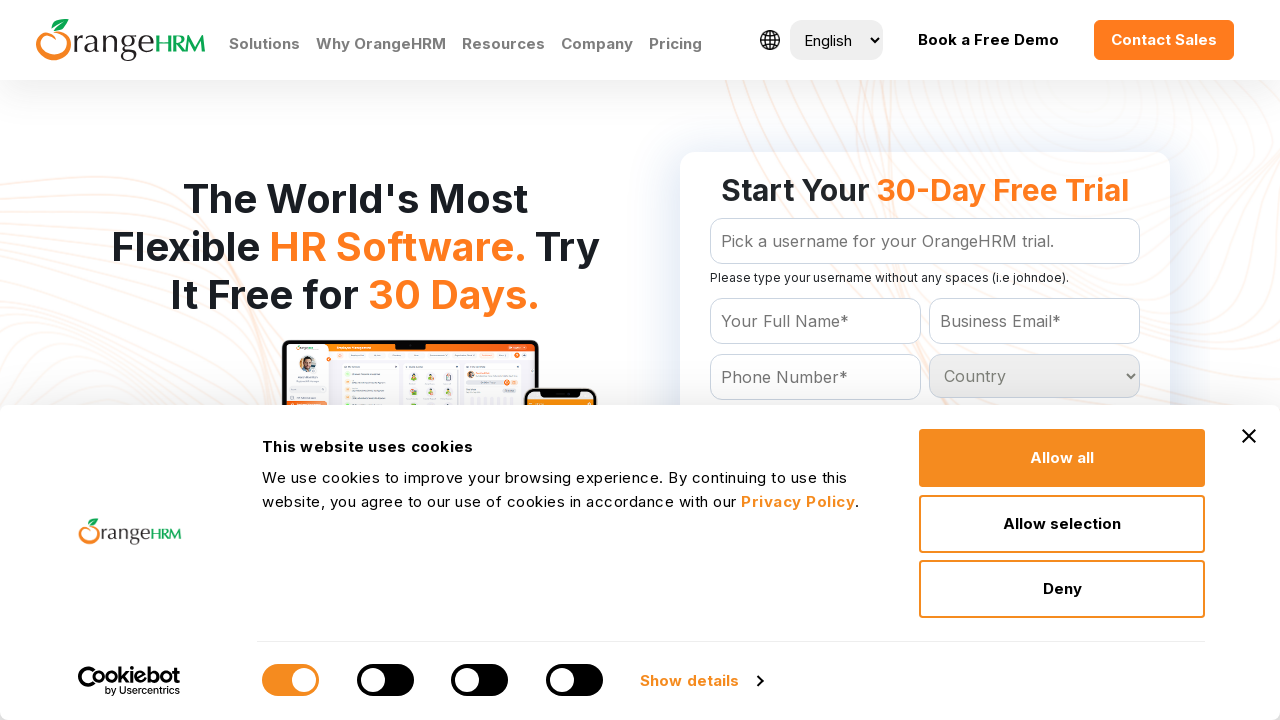

Confirmed: 'Contact Sales' link is present on the page
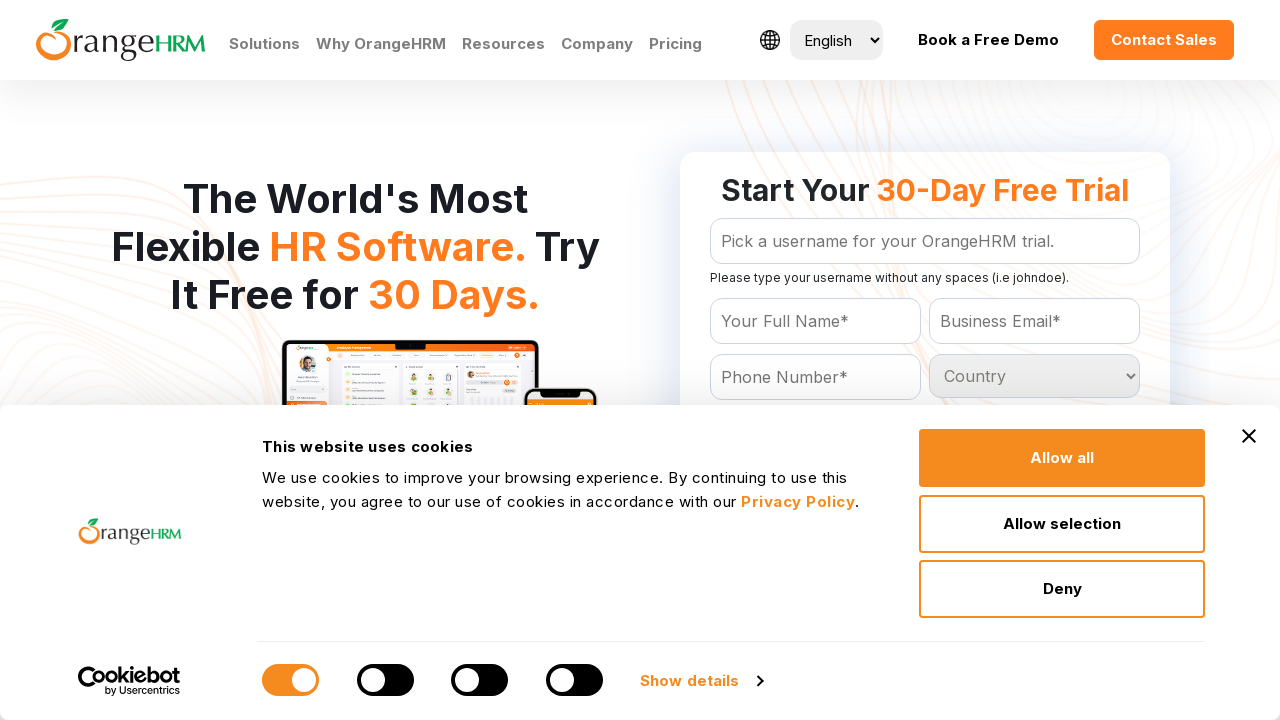

Checked visibility of 'Contact Sales' link: False
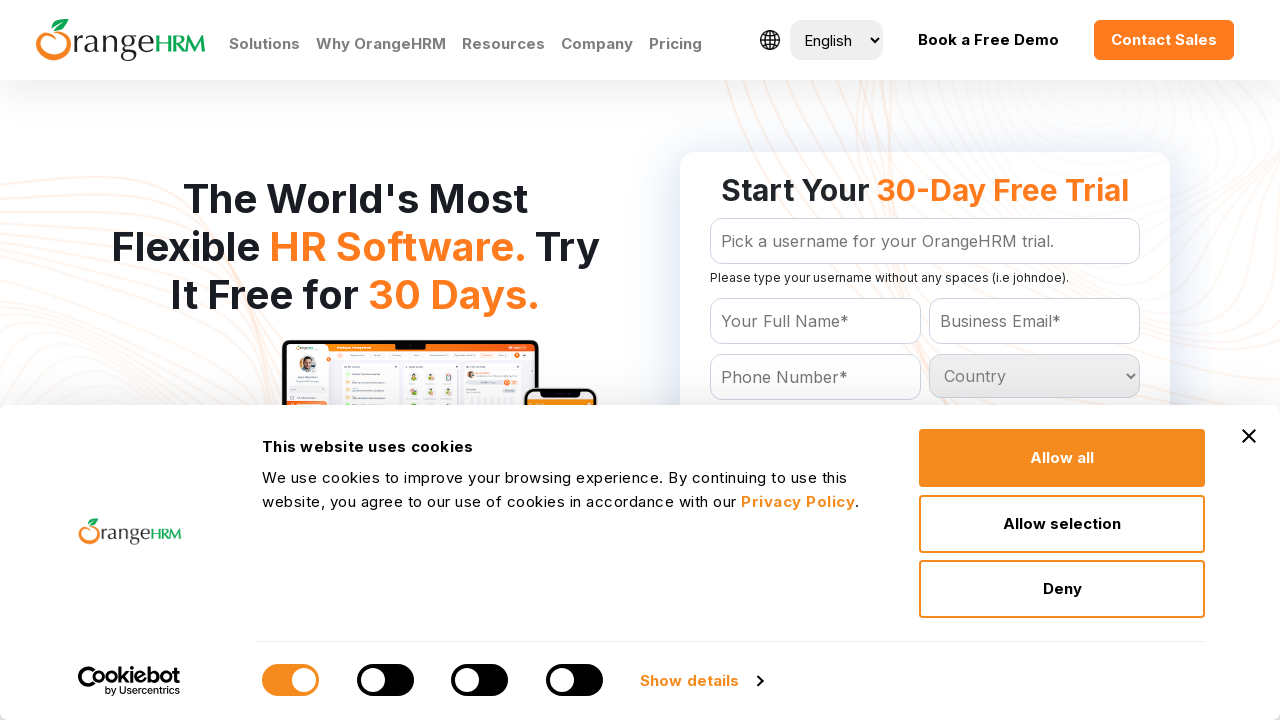

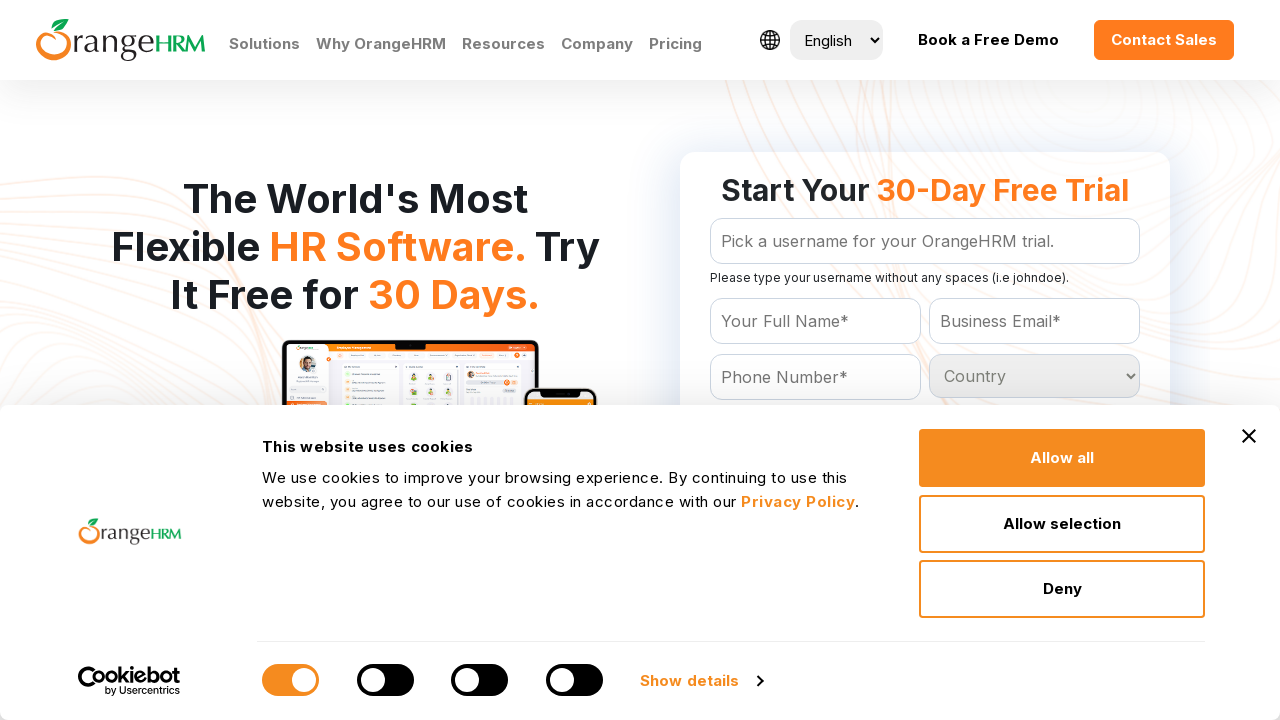